Opens the Selenide website and scrolls to the testimonials section on the page

Starting URL: https://selenide.org

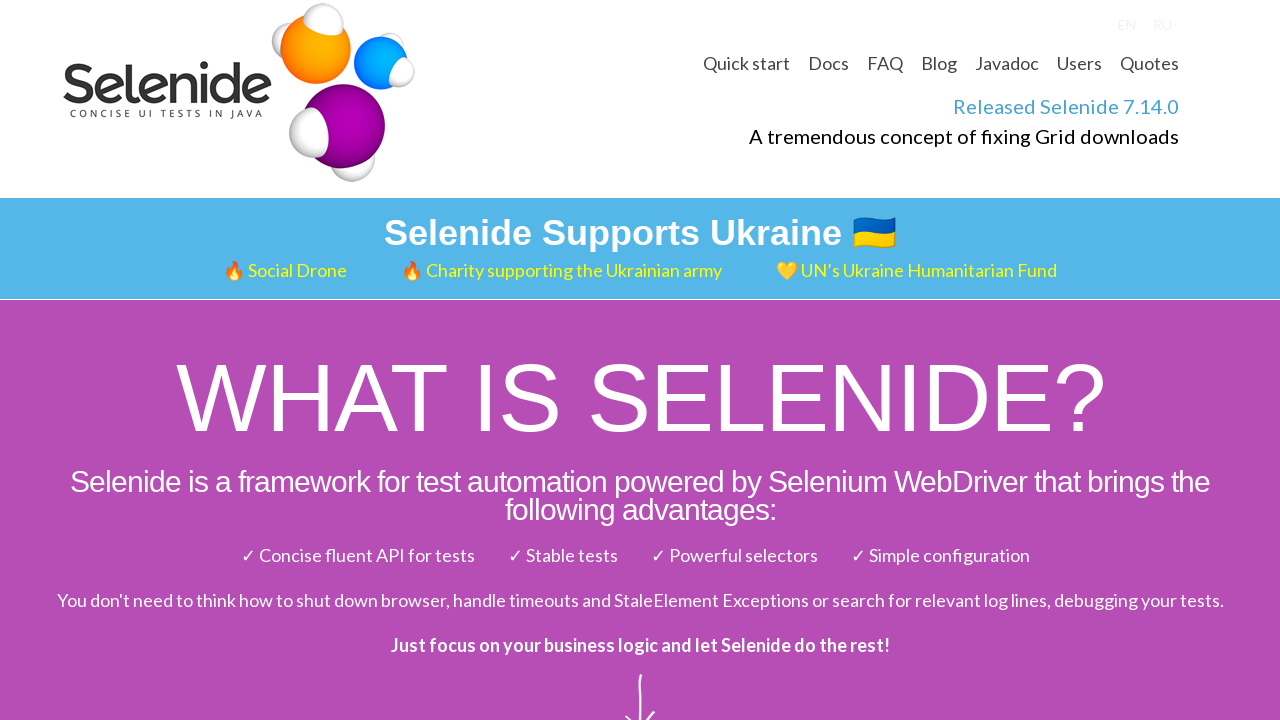

Navigated to Selenide website
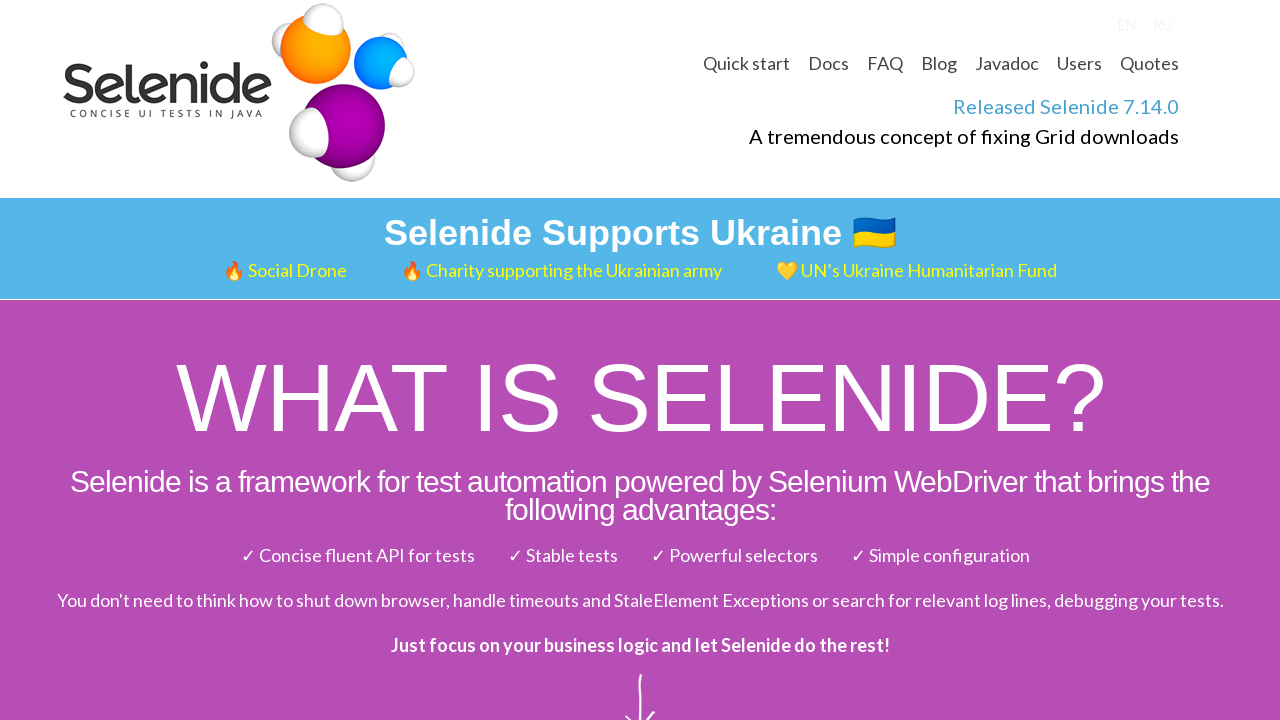

Located testimonials section
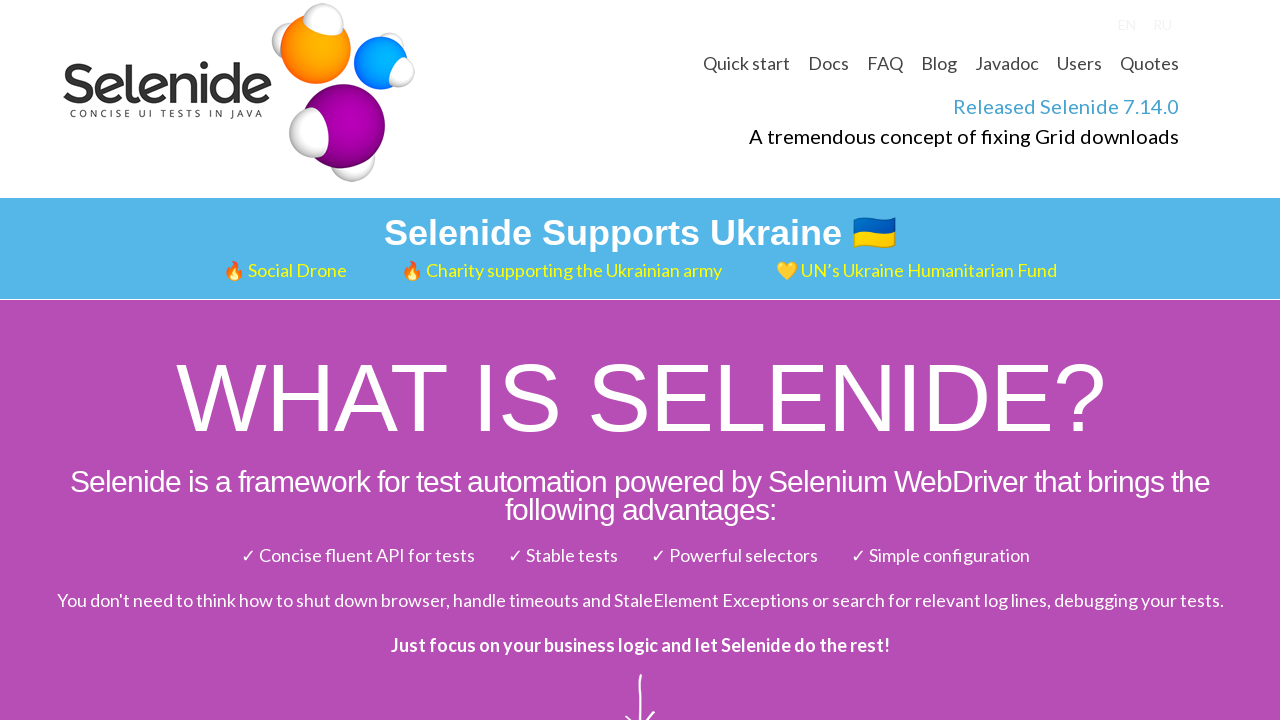

Scrolled to testimonials section
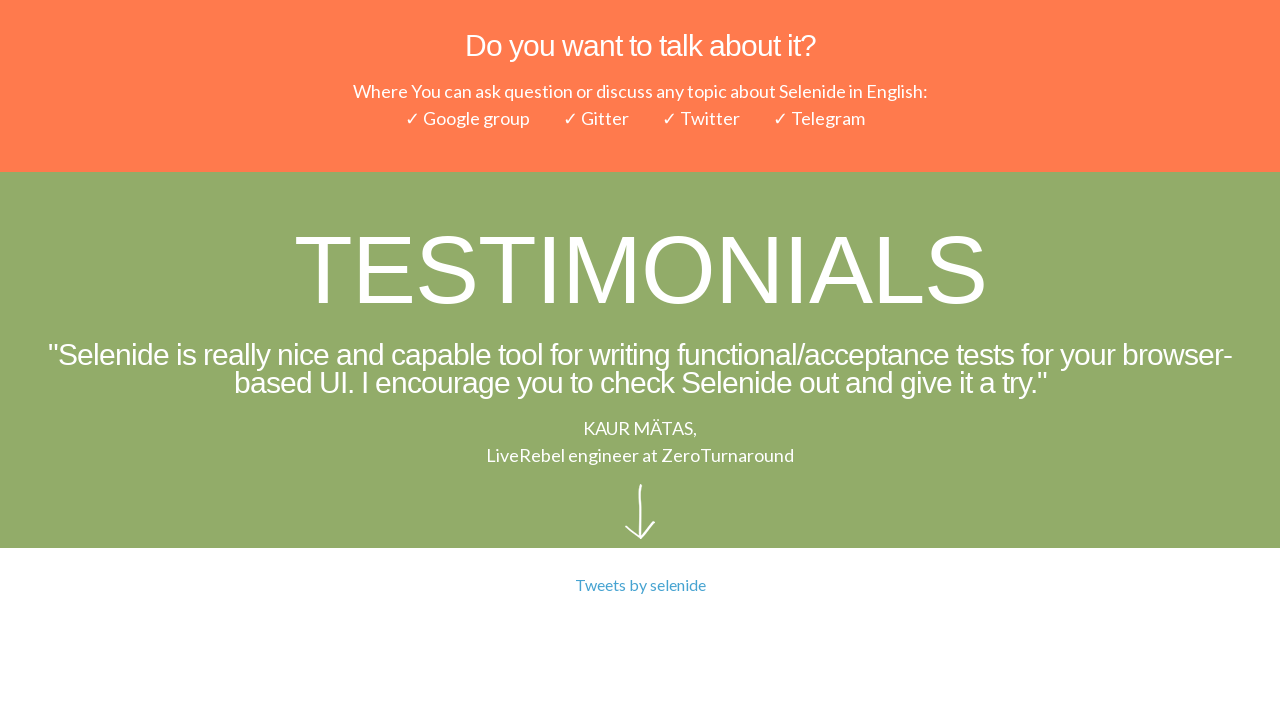

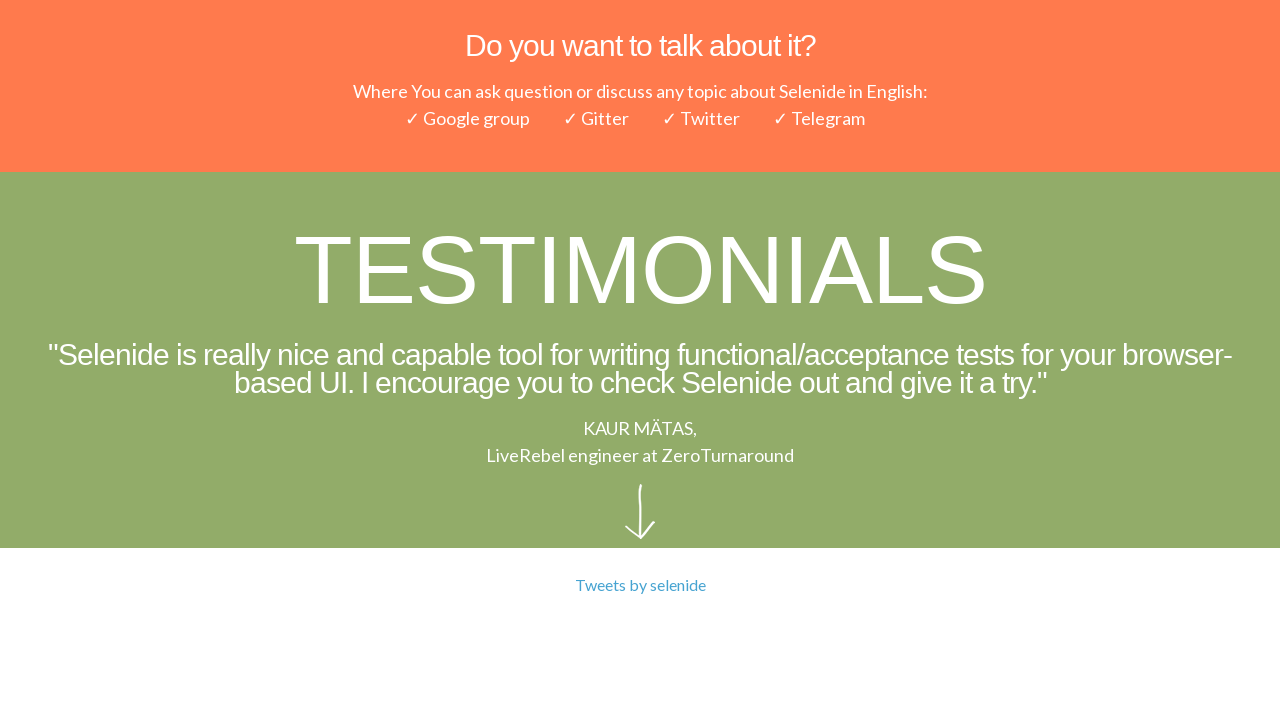